Tests YouTube search functionality by navigating to YouTube and searching for "Testers Talk"

Starting URL: https://www.youtube.com/

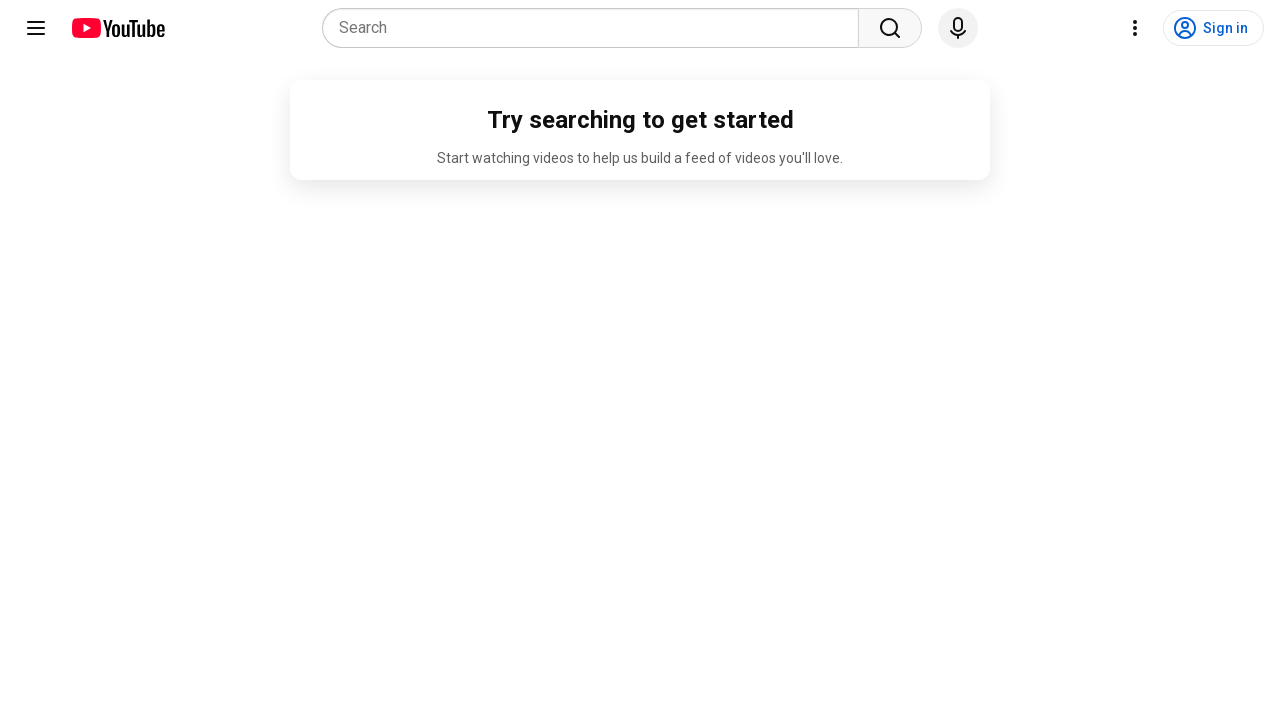

Filled YouTube search box with 'Testers Talk' on input[name='search_query']
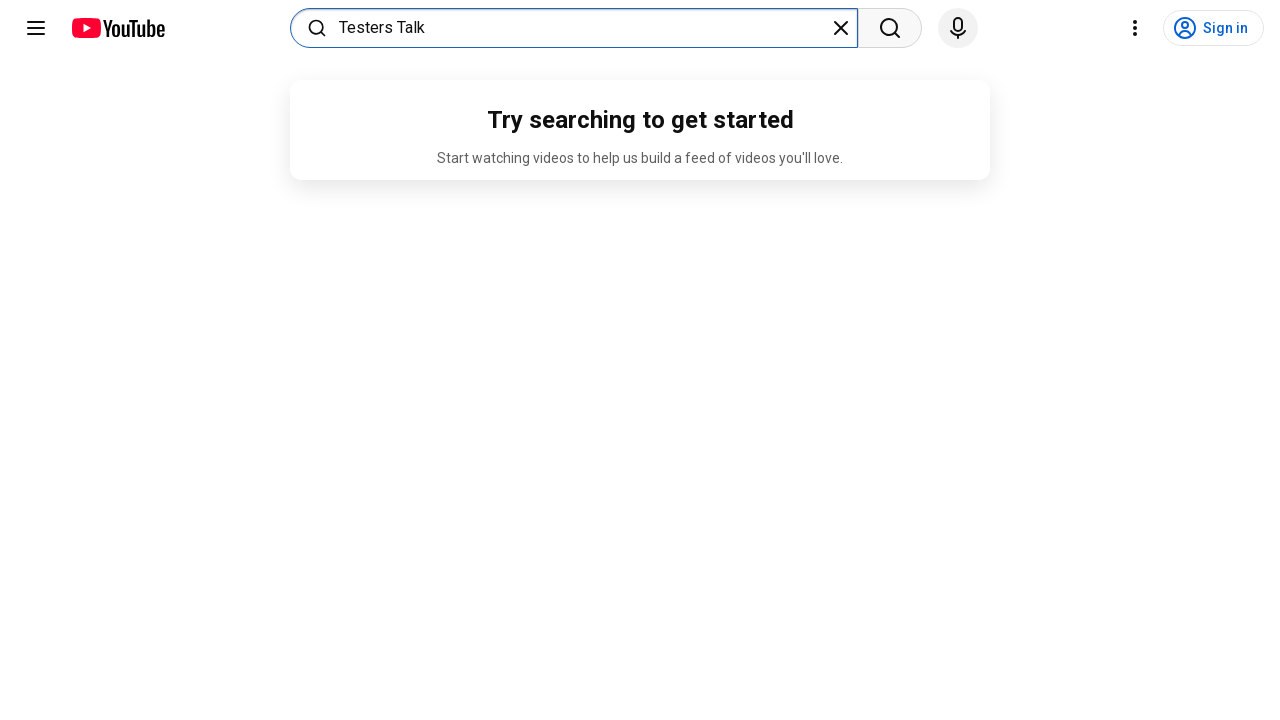

Pressed Enter to submit YouTube search for 'Testers Talk' on input[name='search_query']
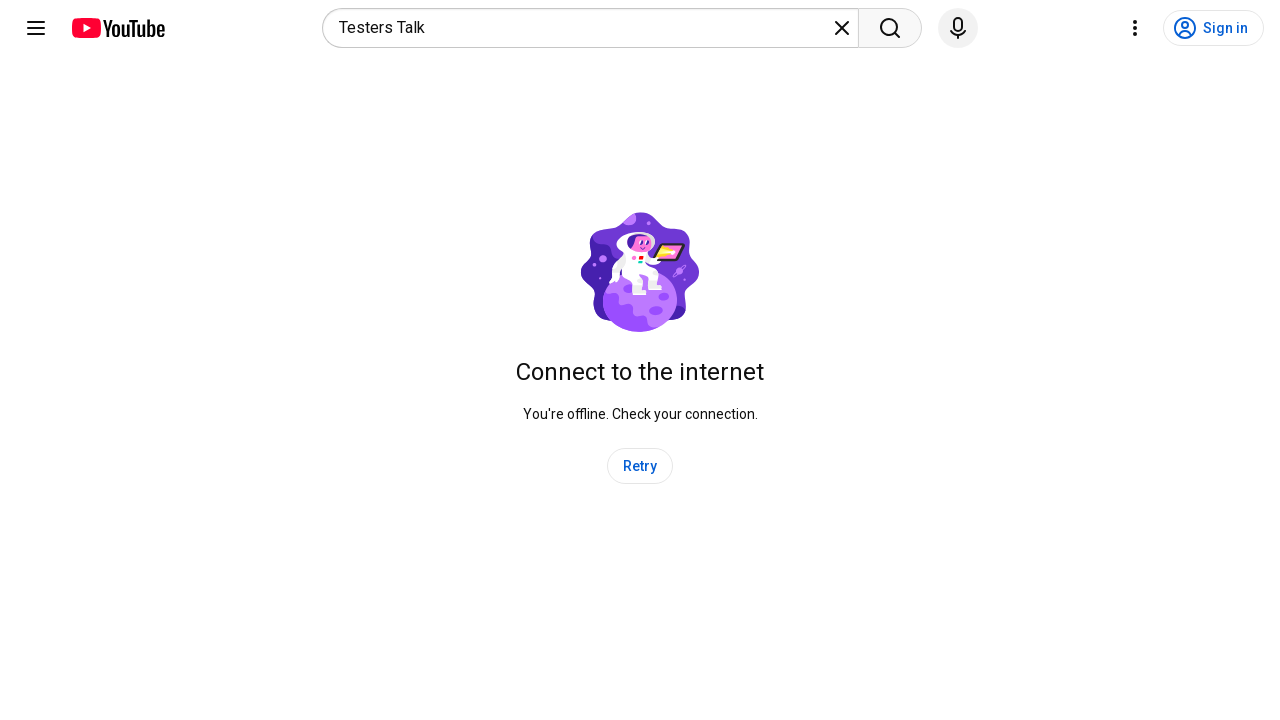

Waited for search results page to load (networkidle)
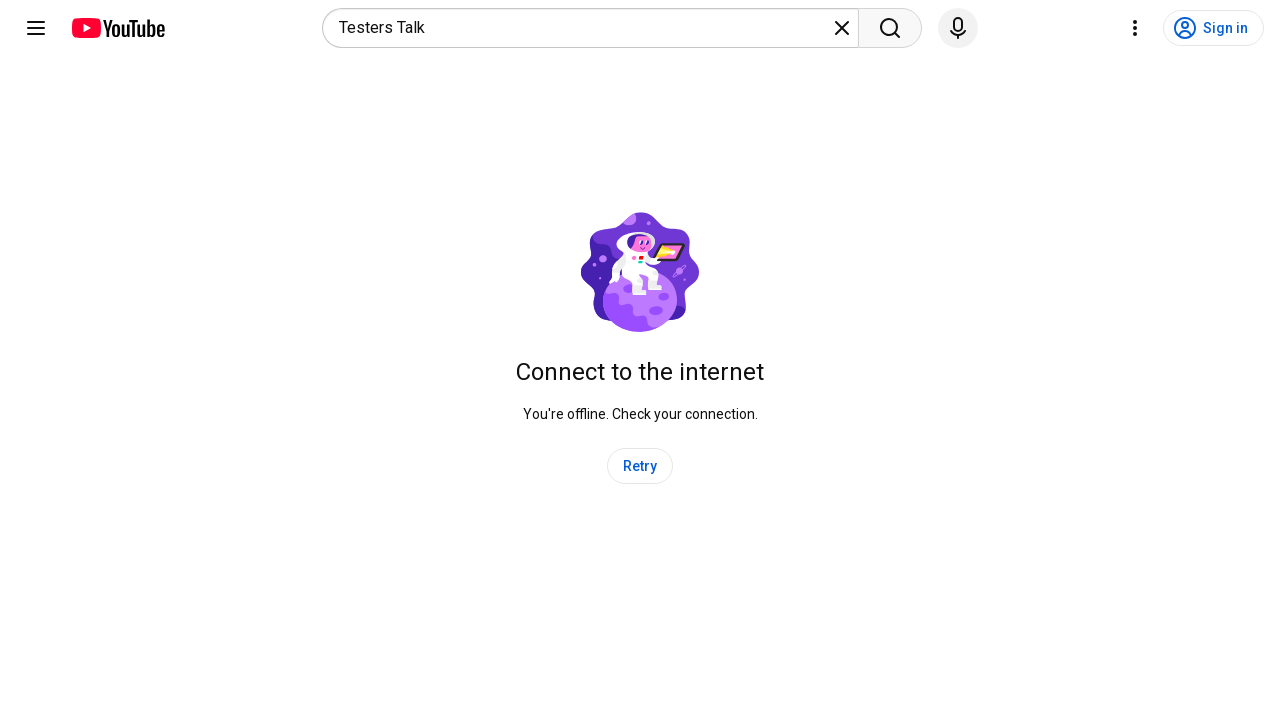

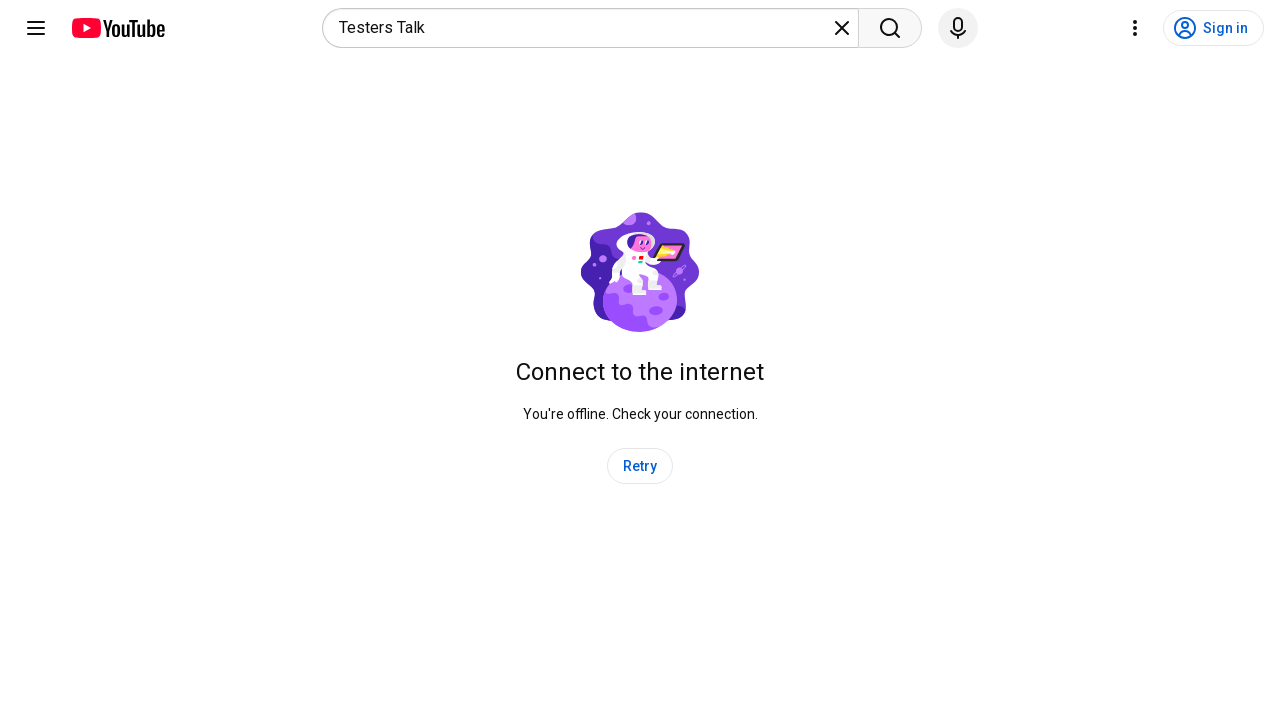